Tests selecting values from a country dropdown menu on OrangeHRM's trial signup page by selecting "Brazil" and then "India" from the dropdown.

Starting URL: https://www.orangehrm.com/orangehrm-30-day-trial/

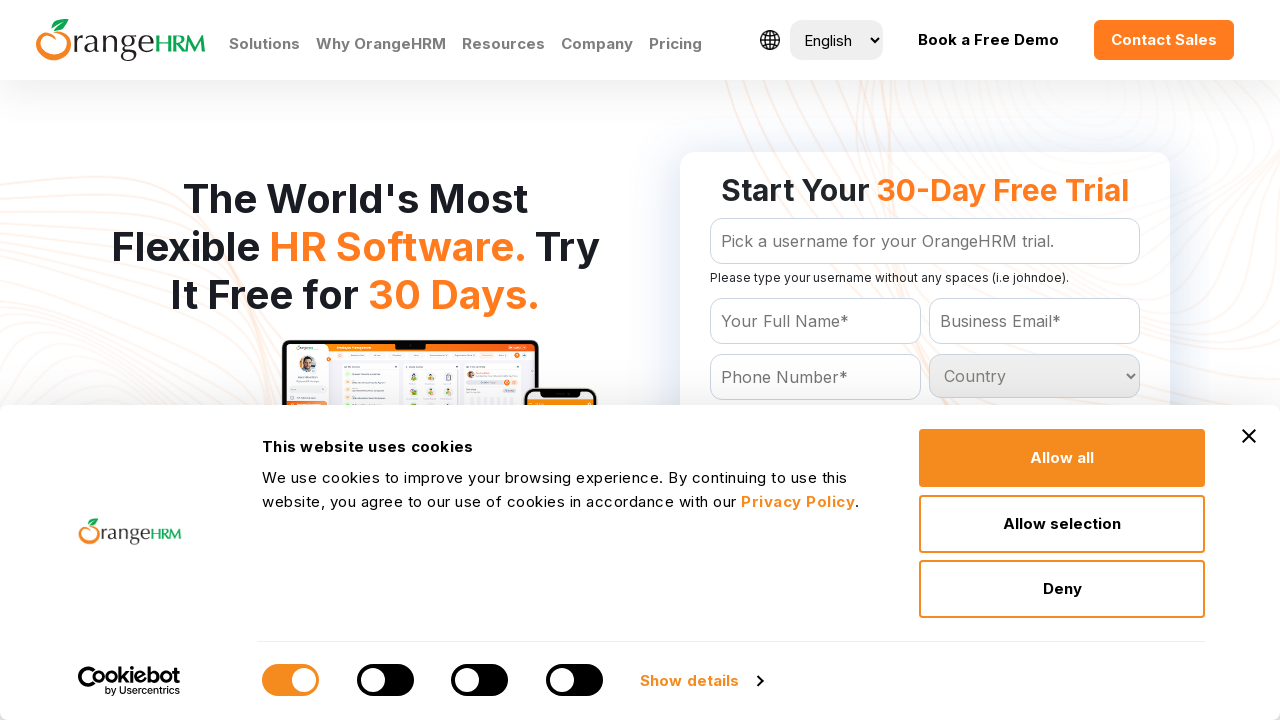

Country dropdown selector loaded
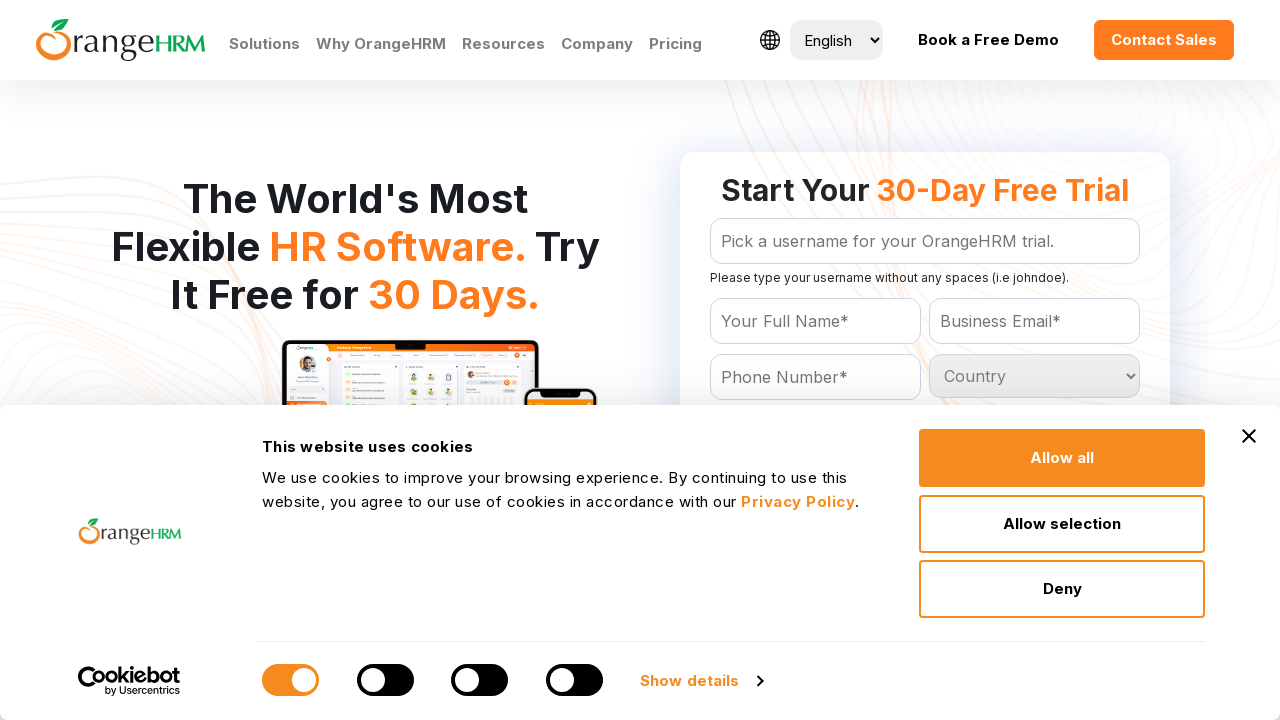

Selected 'Brazil' from country dropdown on #Form_getForm_Country
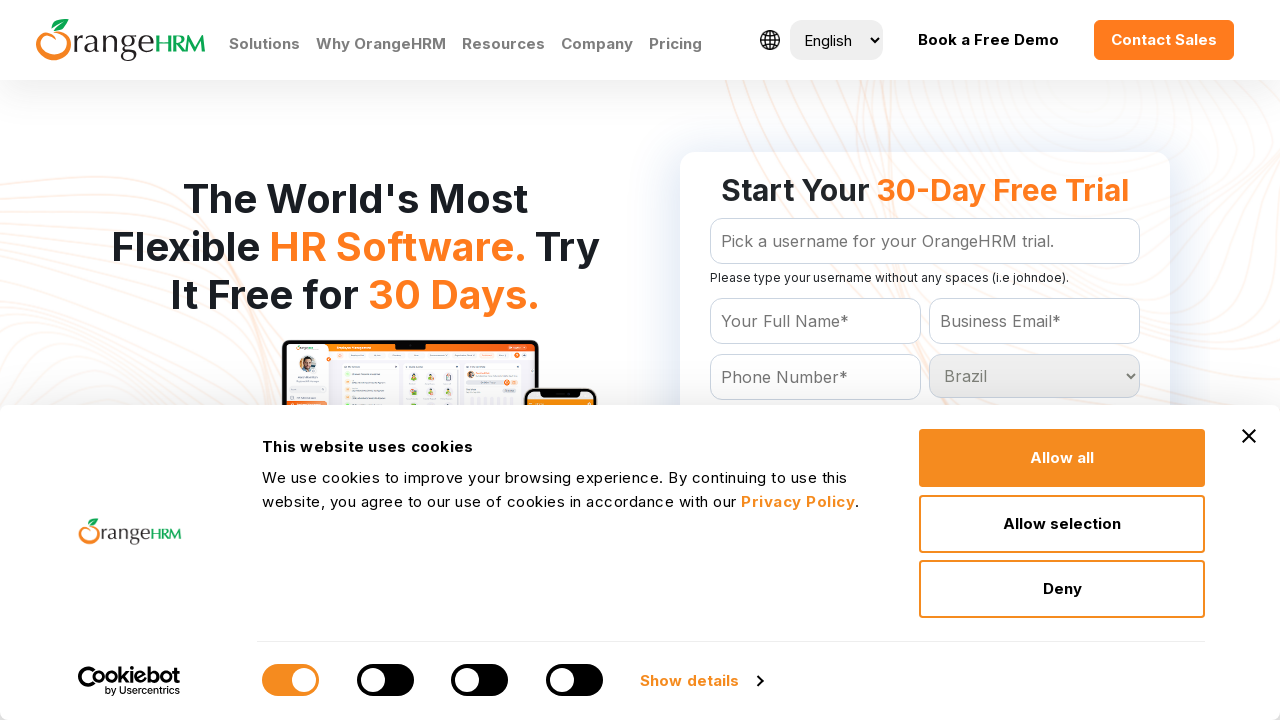

Waited 1 second between dropdown selections
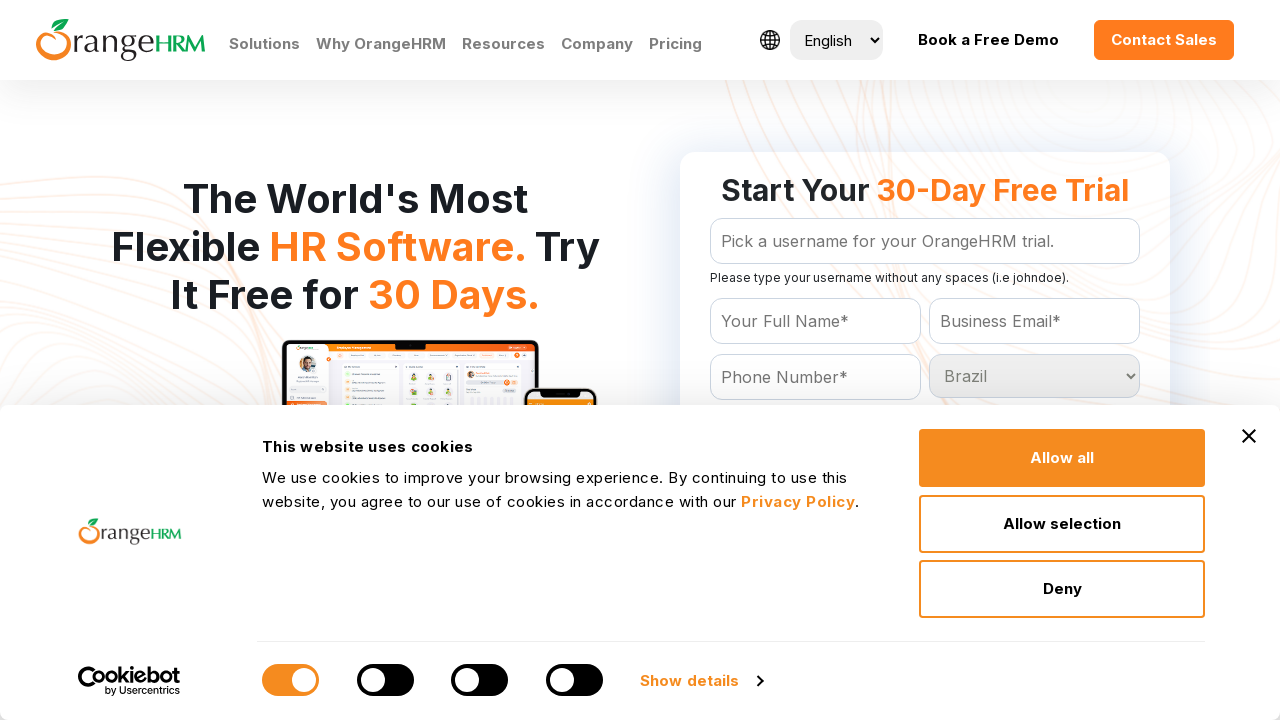

Selected 'India' from country dropdown on #Form_getForm_Country
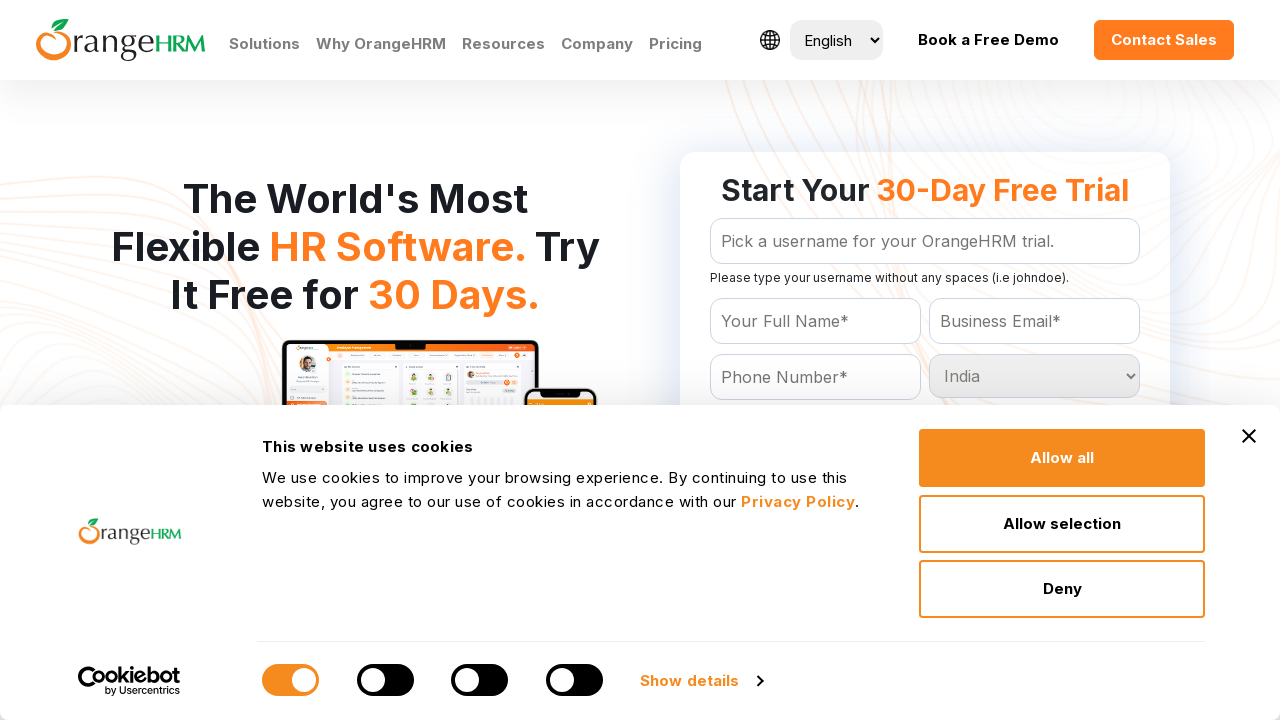

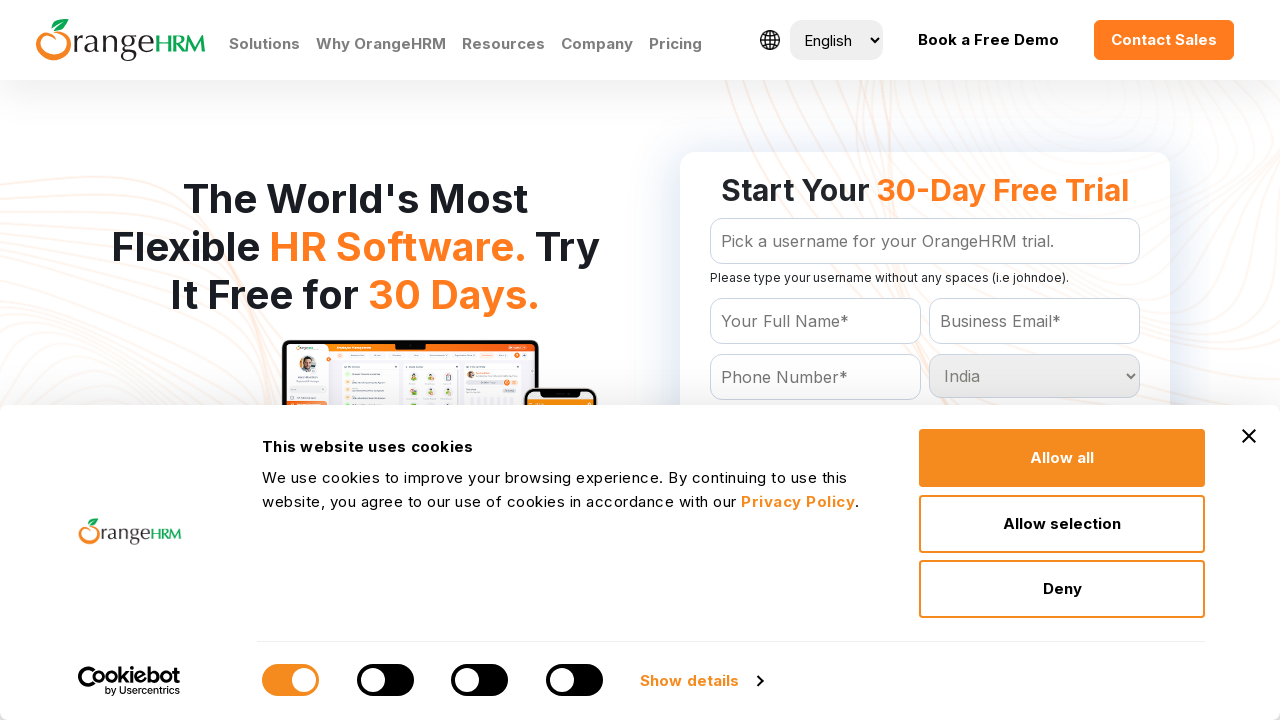